Tests hover functionality by moving mouse over an element to reveal hidden content

Starting URL: http://the-internet.herokuapp.com/

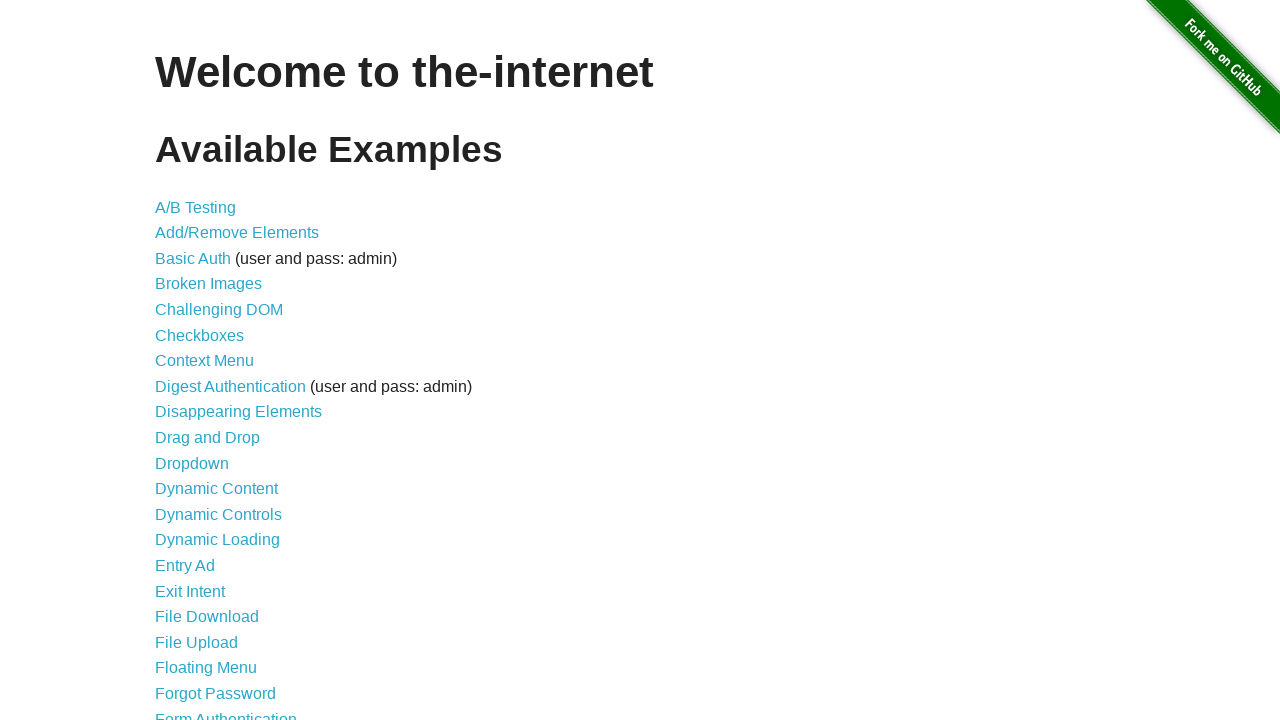

Clicked on 'Hovers' link to navigate to hovers page at (180, 360) on text=Hovers
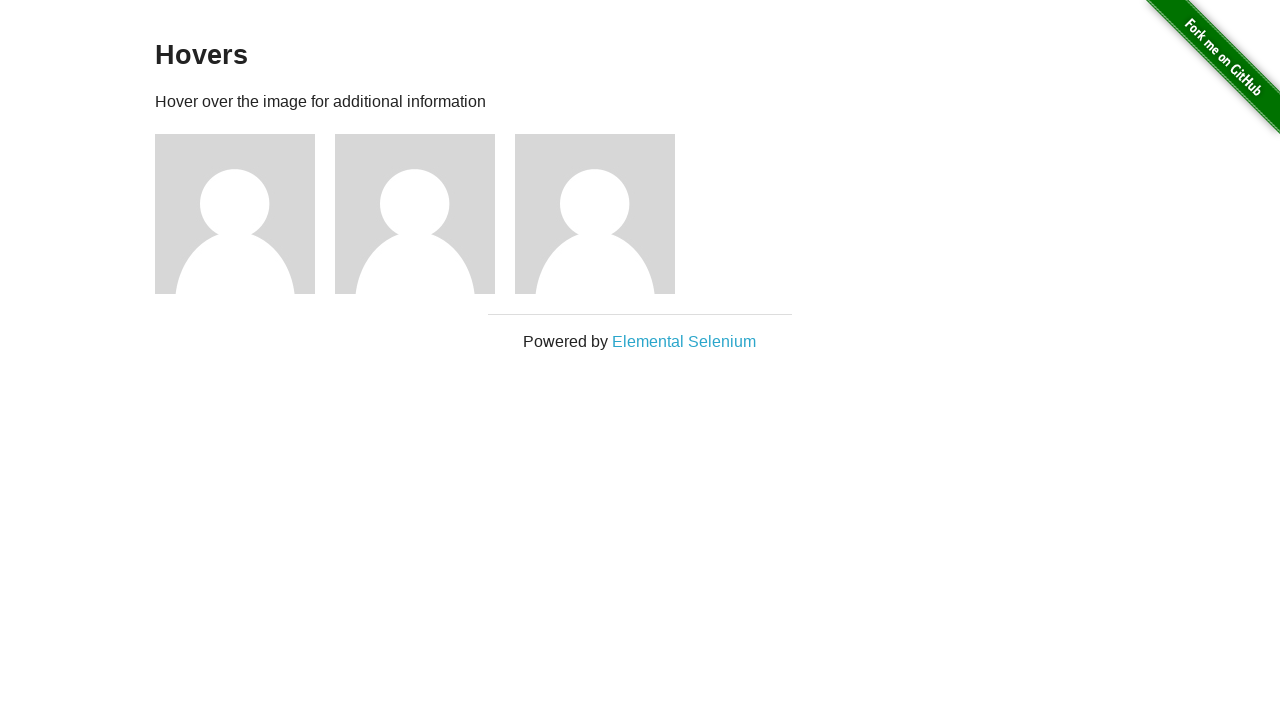

Hovered mouse over the third image to reveal hidden content at (235, 214) on .example > .figure:nth-child(3) > img
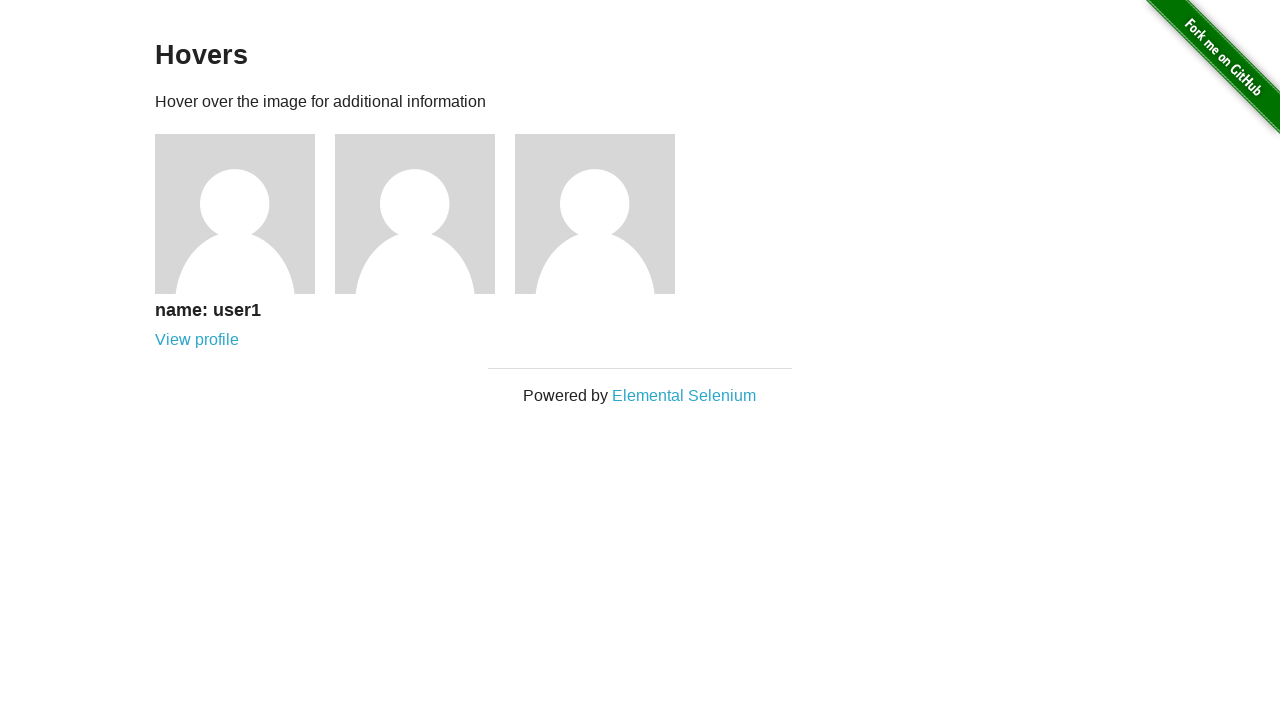

Hidden caption heading became visible after hover
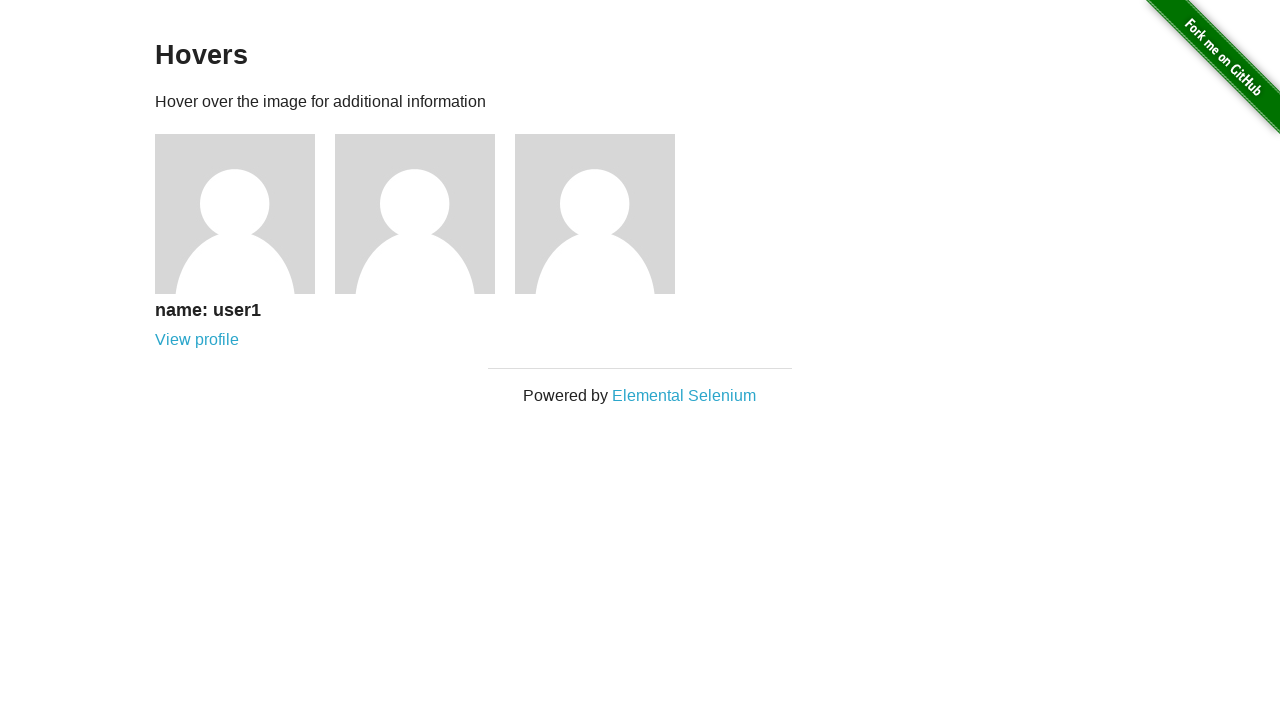

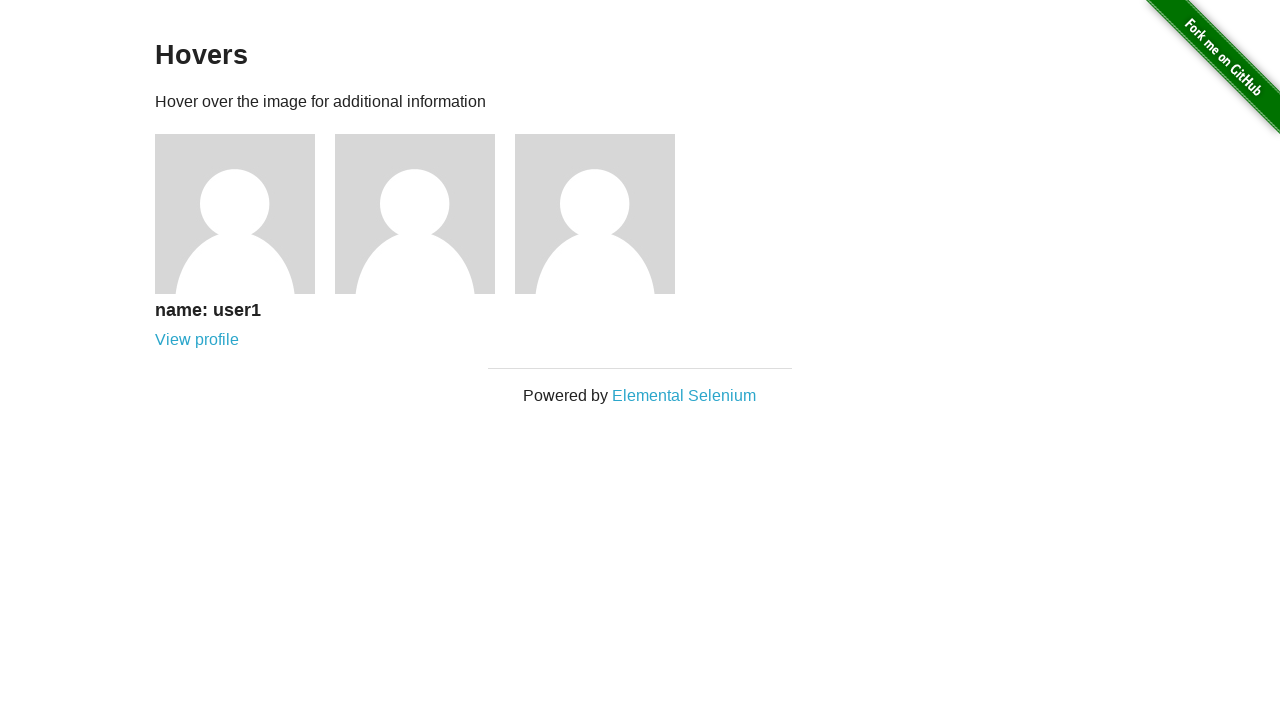